Tests getting text from a JavaScript confirm dialog, dismissing it, and verifying the alert text content

Starting URL: https://the-internet.herokuapp.com/javascript_alerts

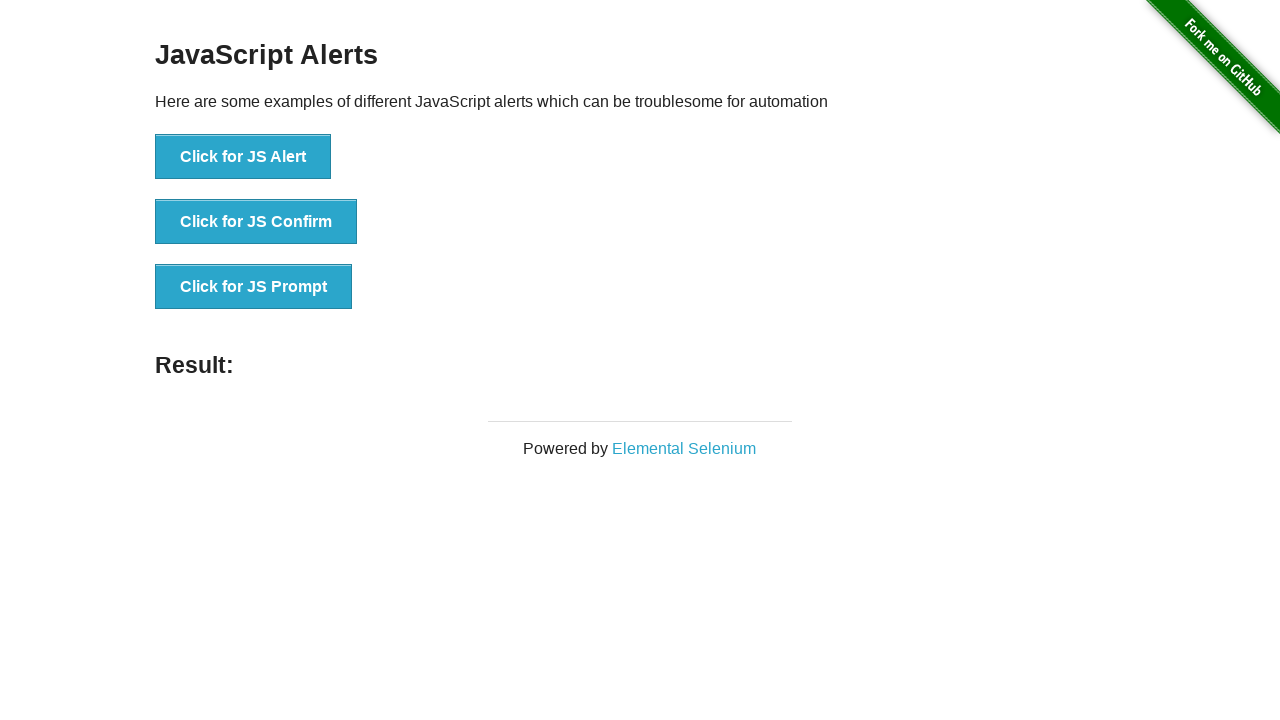

Set up dialog handler to capture and dismiss confirmation dialogs
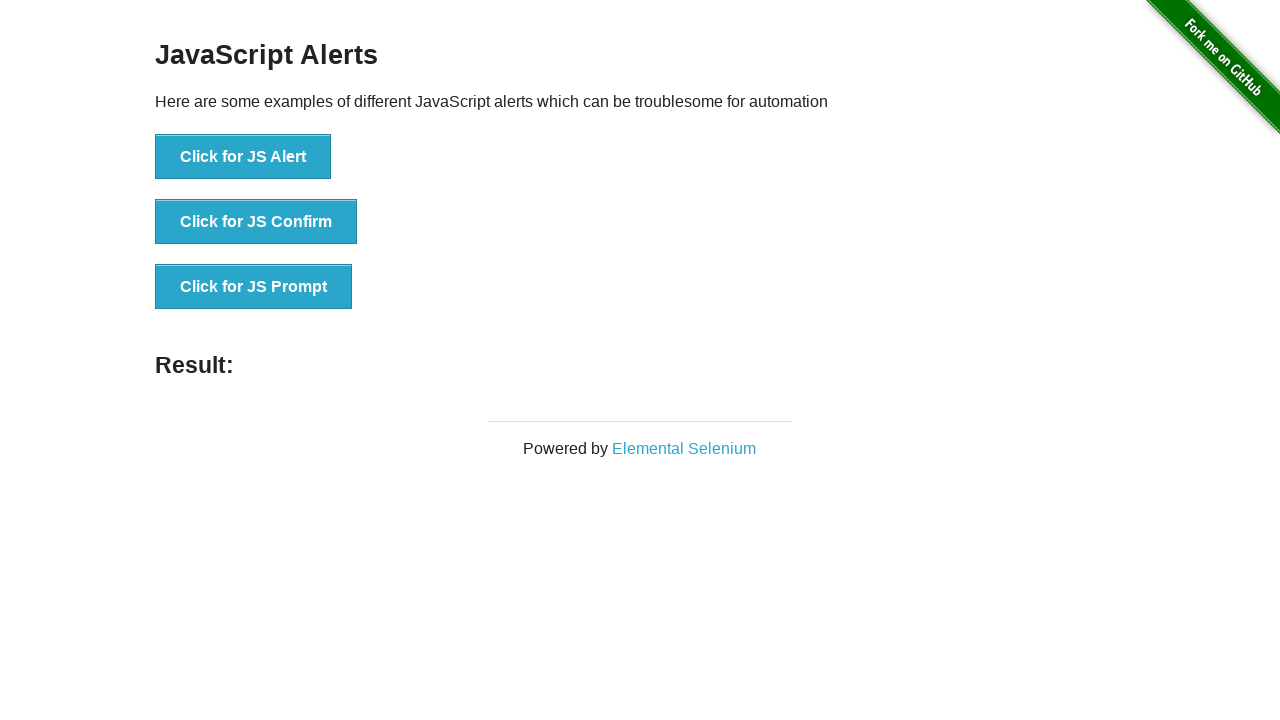

Clicked button to trigger JavaScript confirm dialog at (256, 222) on button[onclick='jsConfirm()']
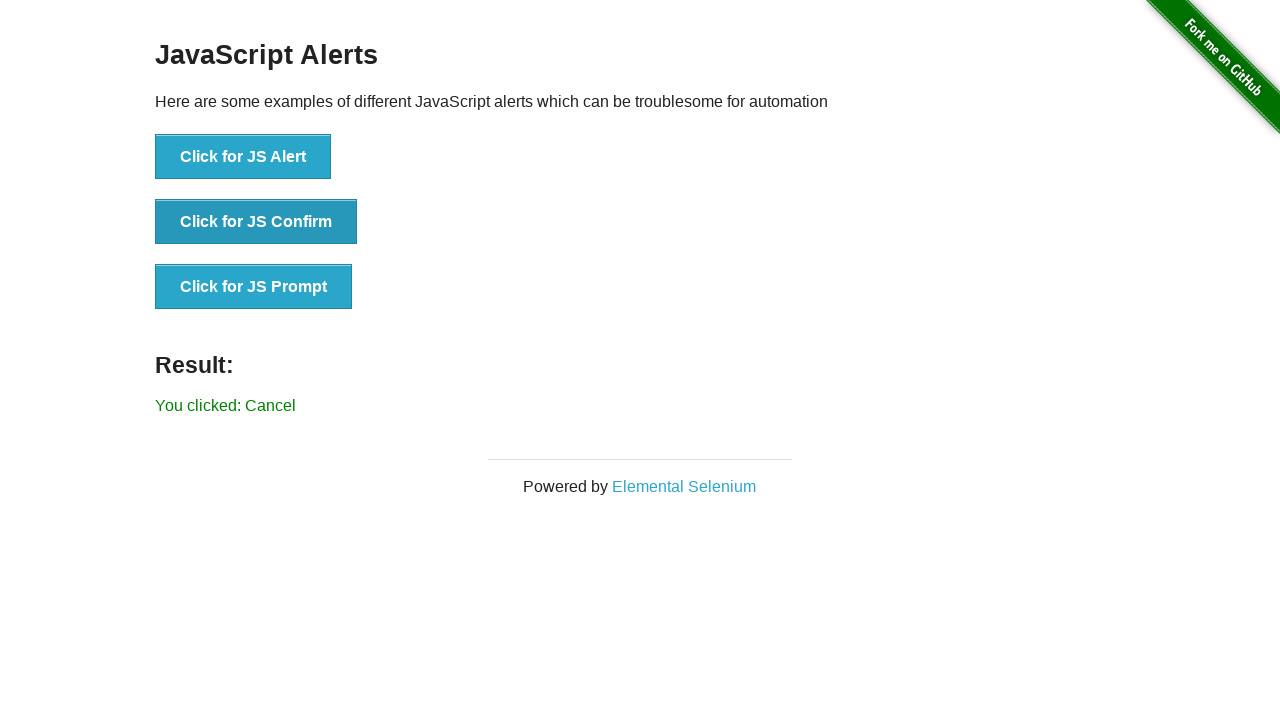

Waited for result element to appear after dialog dismissal
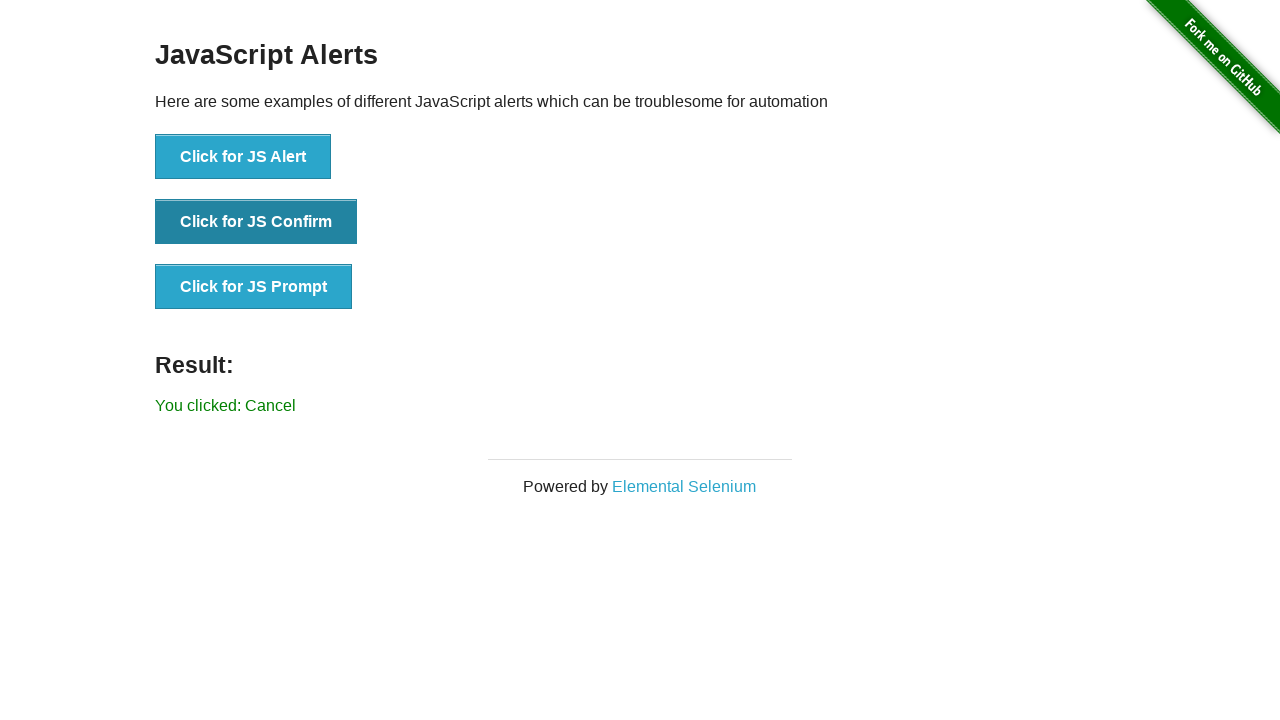

Verified dialog text matches expected value 'I am a JS Confirm'
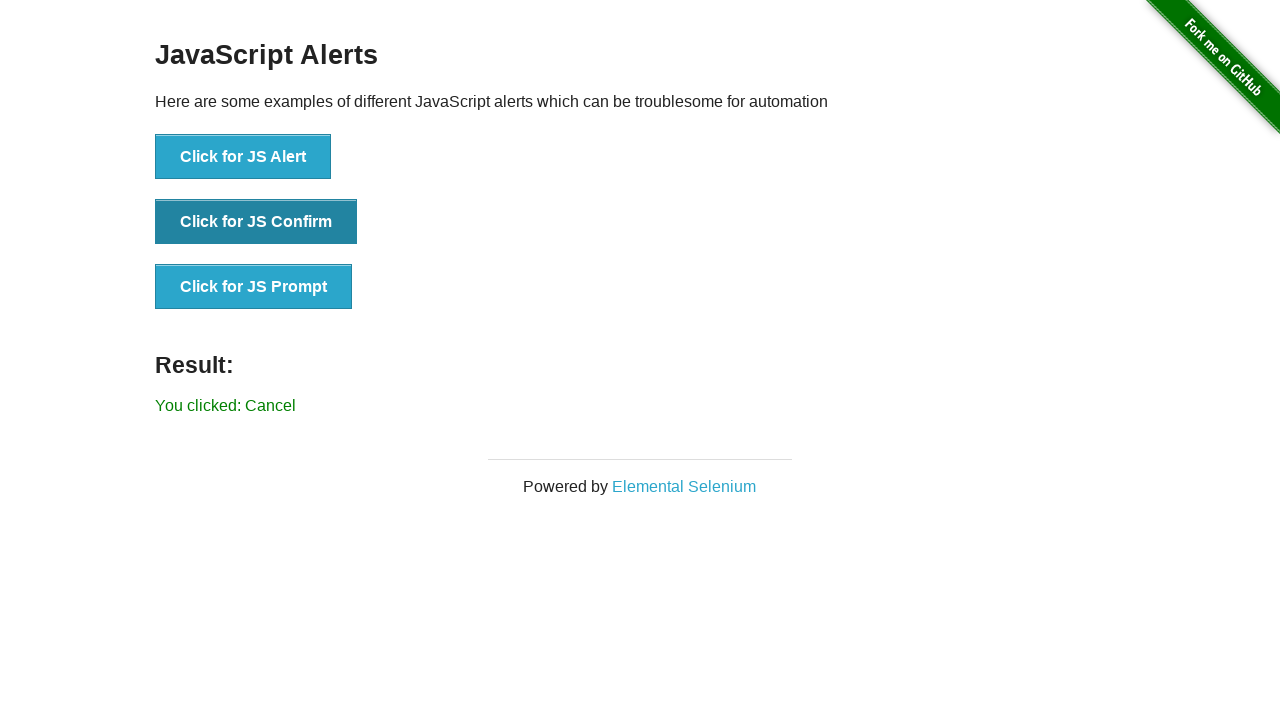

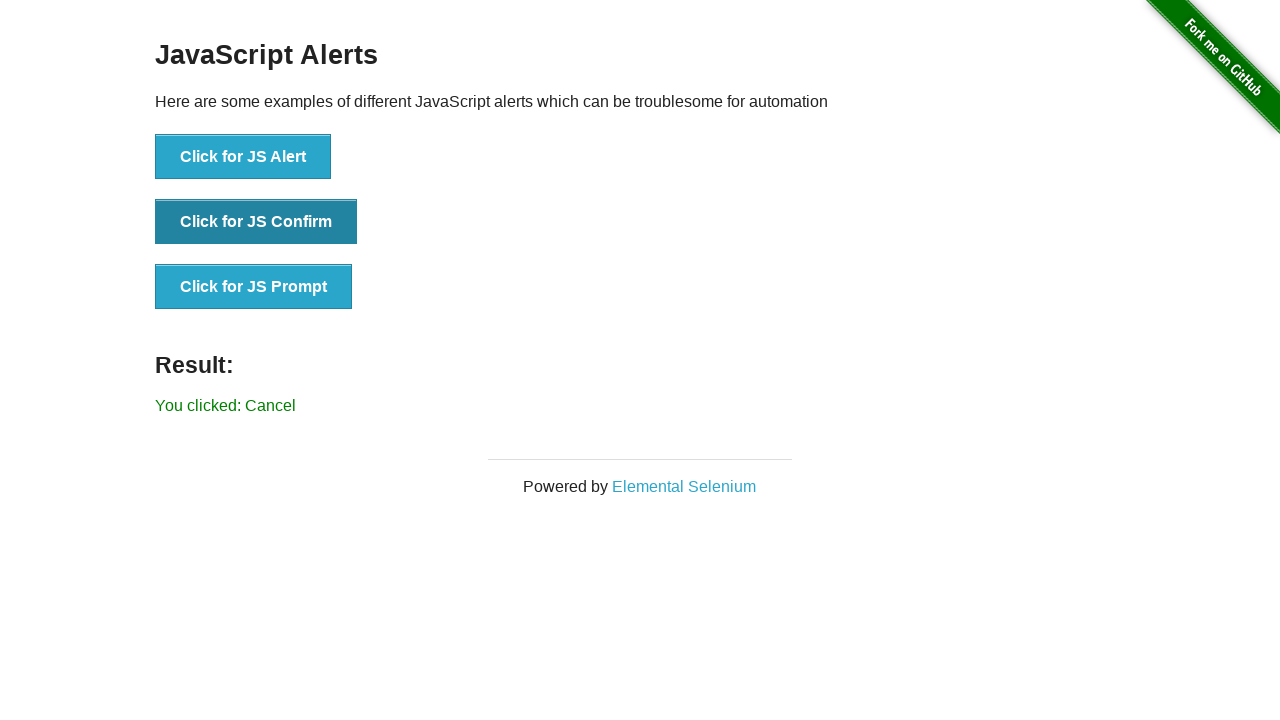